Tests JavaScript alert handling by clicking a button that triggers an alert, waiting for the alert to appear, and accepting it.

Starting URL: http://seleniumpractise.blogspot.com/2019/01/alert-demo.html

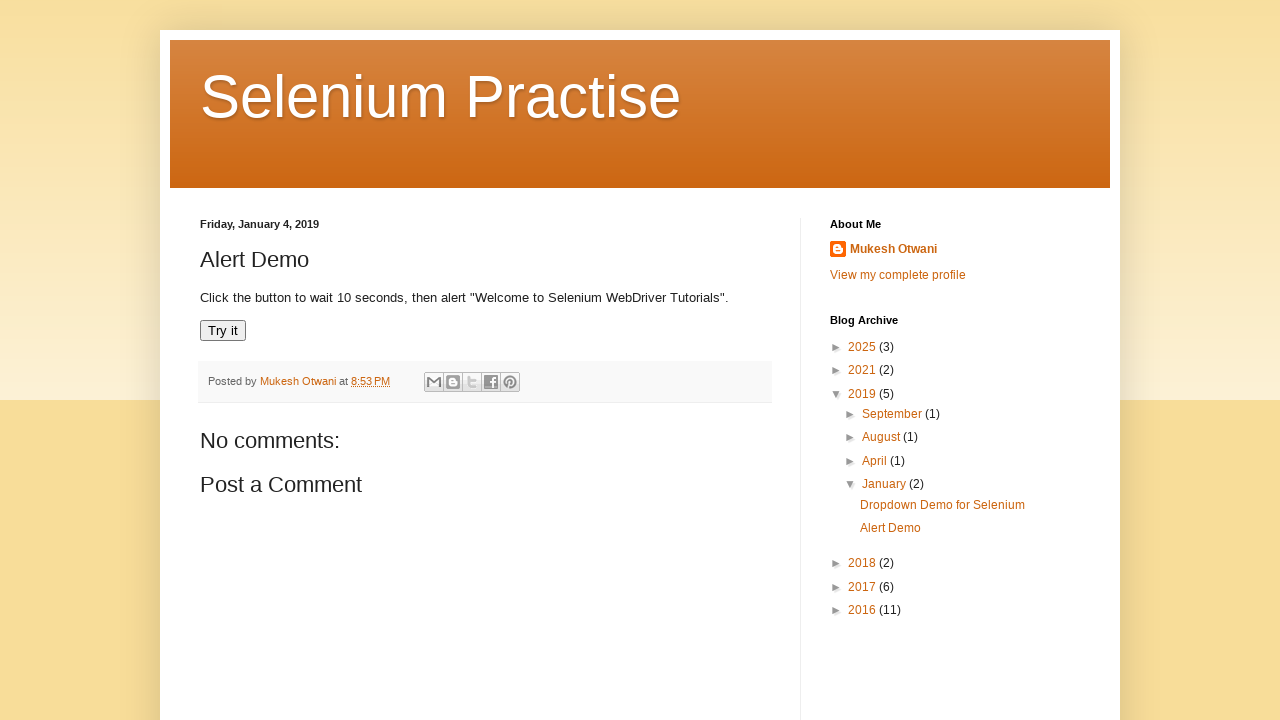

Clicked 'Try it' button to trigger alert at (223, 331) on xpath=//button[contains(text(),'Try it')]
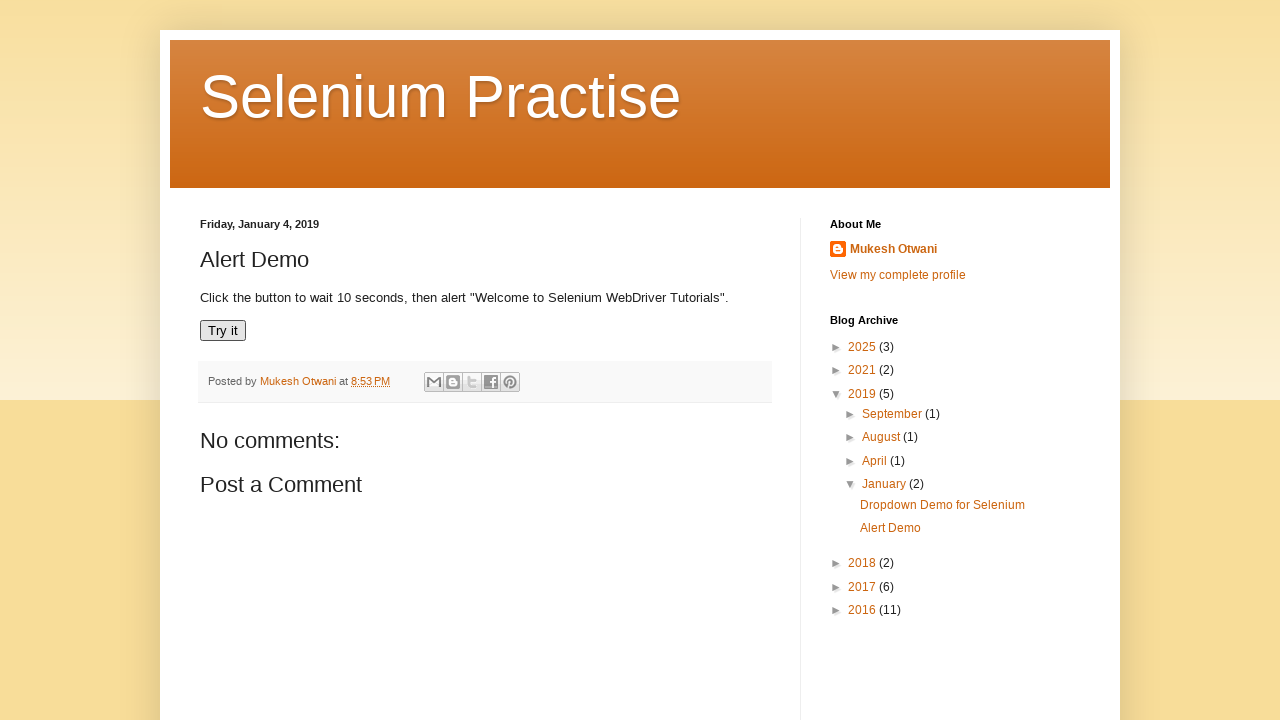

Set up dialog handler to accept alerts
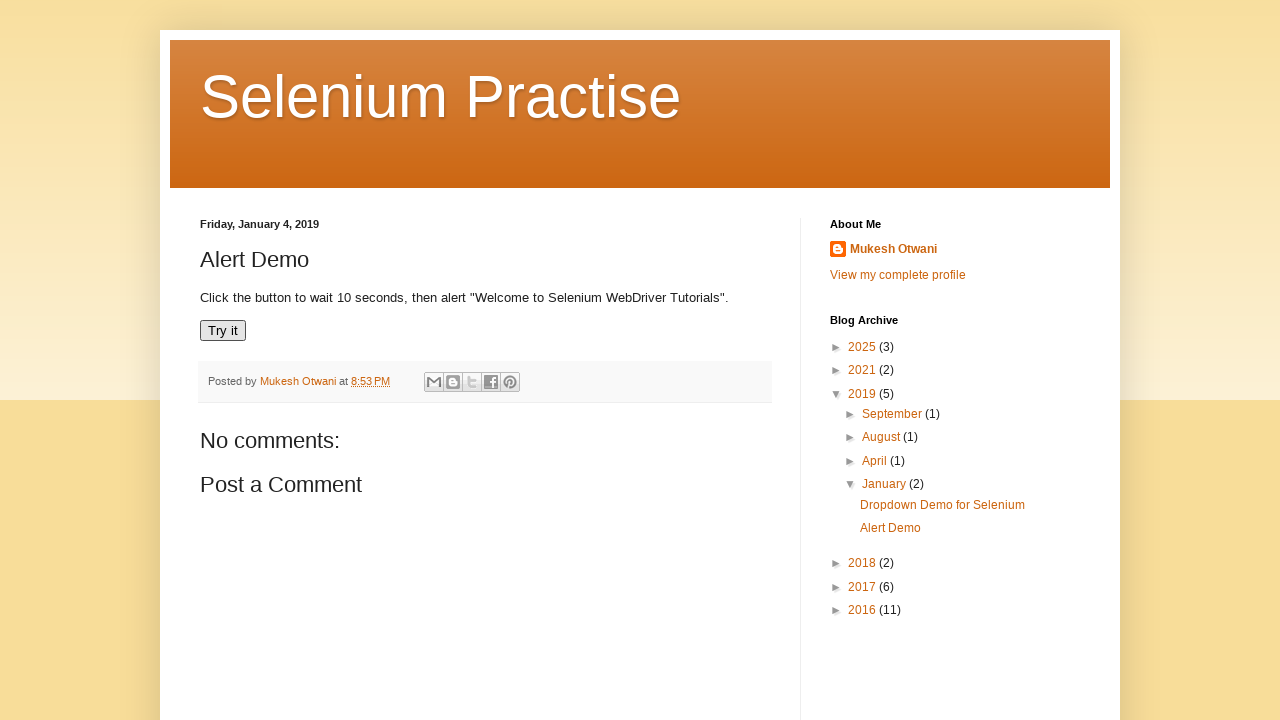

Clicked 'Try it' button again to trigger alert with handler in place at (223, 331) on xpath=//button[contains(text(),'Try it')]
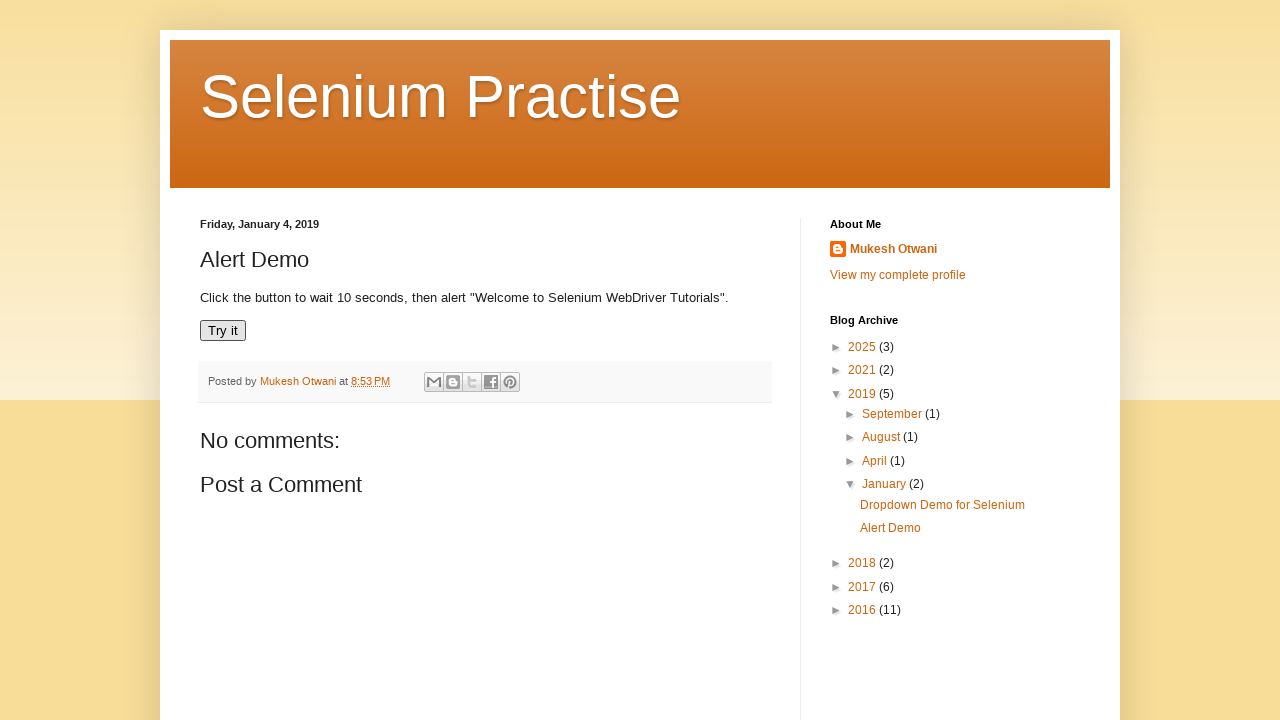

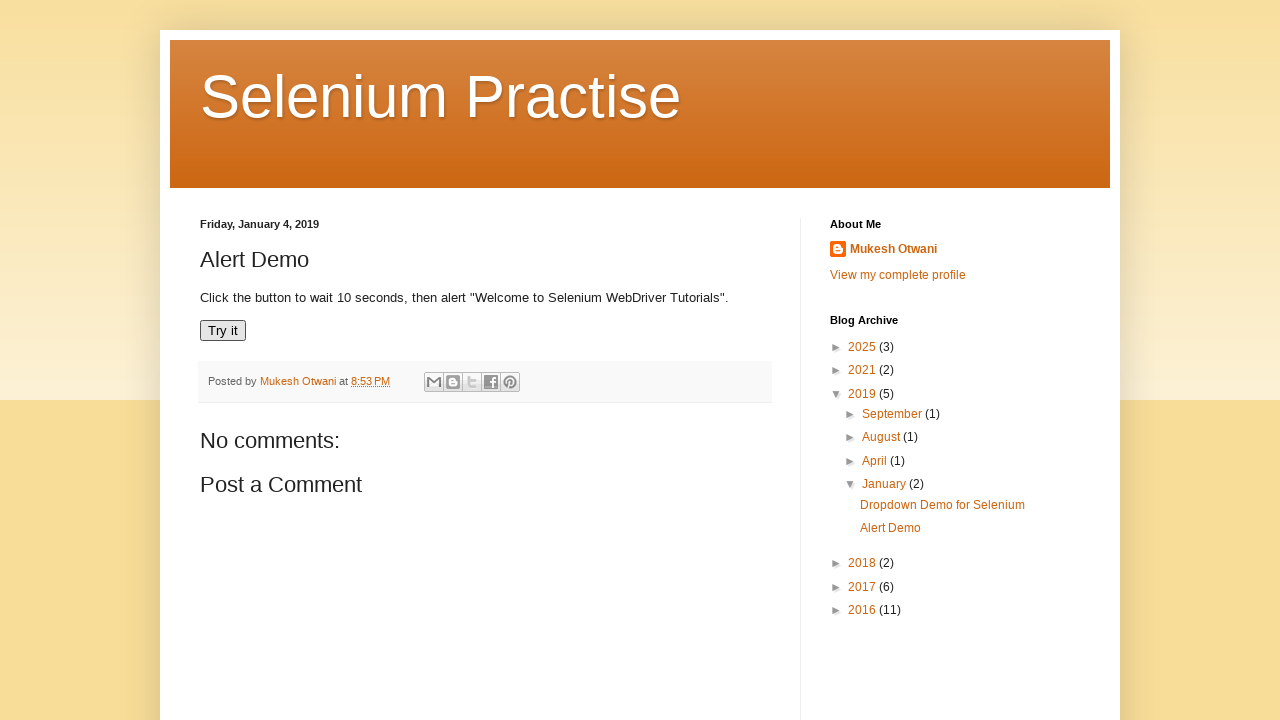